Tests that the sidebar adapts correctly when screen is rotated from portrait to landscape mode

Starting URL: https://www.demoblaze.com/index.html

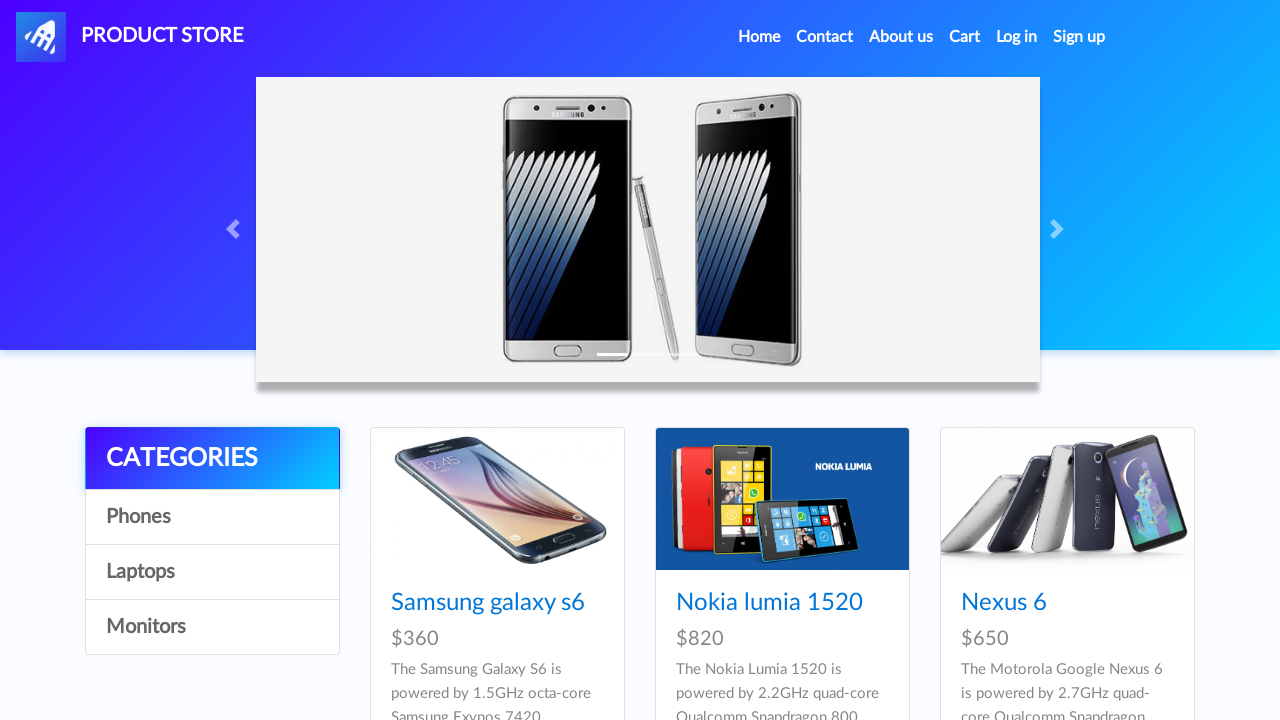

Set viewport to mobile portrait mode (375x667)
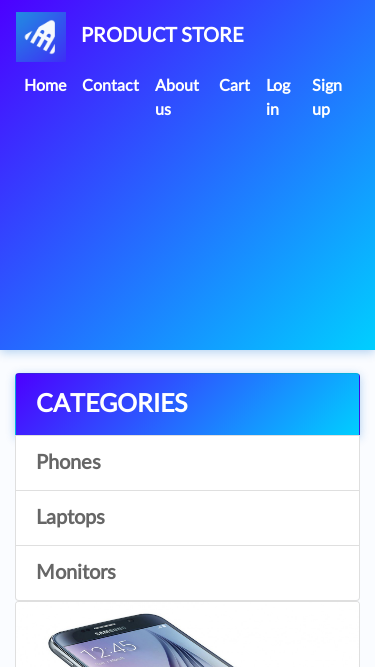

Rotated screen to landscape mode (667x375)
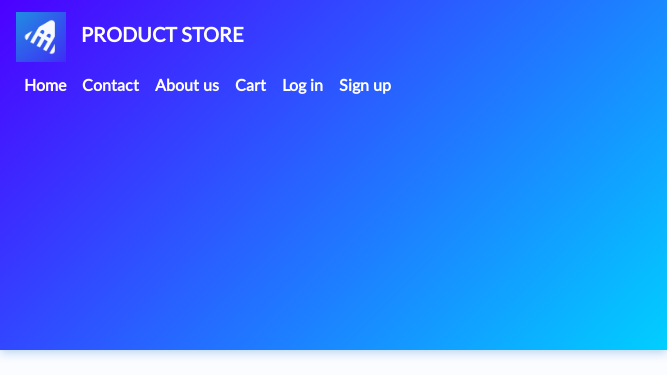

Verified sidebar/categories list is visible after screen rotation
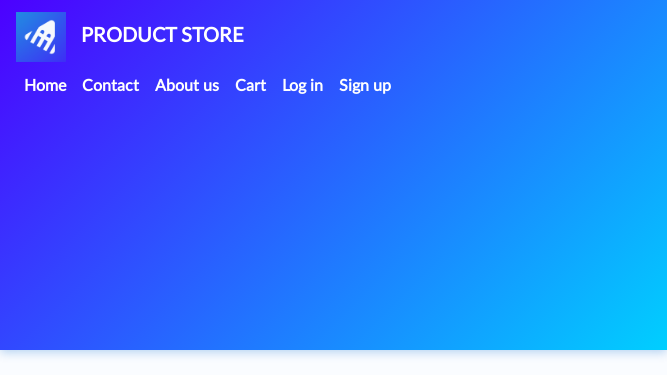

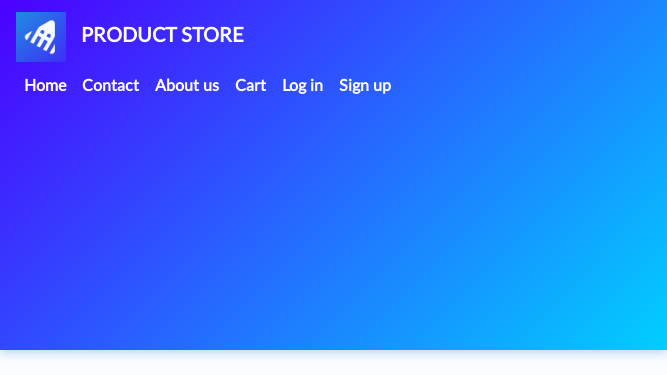